Tests mouse hover navigation on a training website by hovering over menu items and clicking on a certification training link

Starting URL: http://greenstech.in/selenium-course-content.html

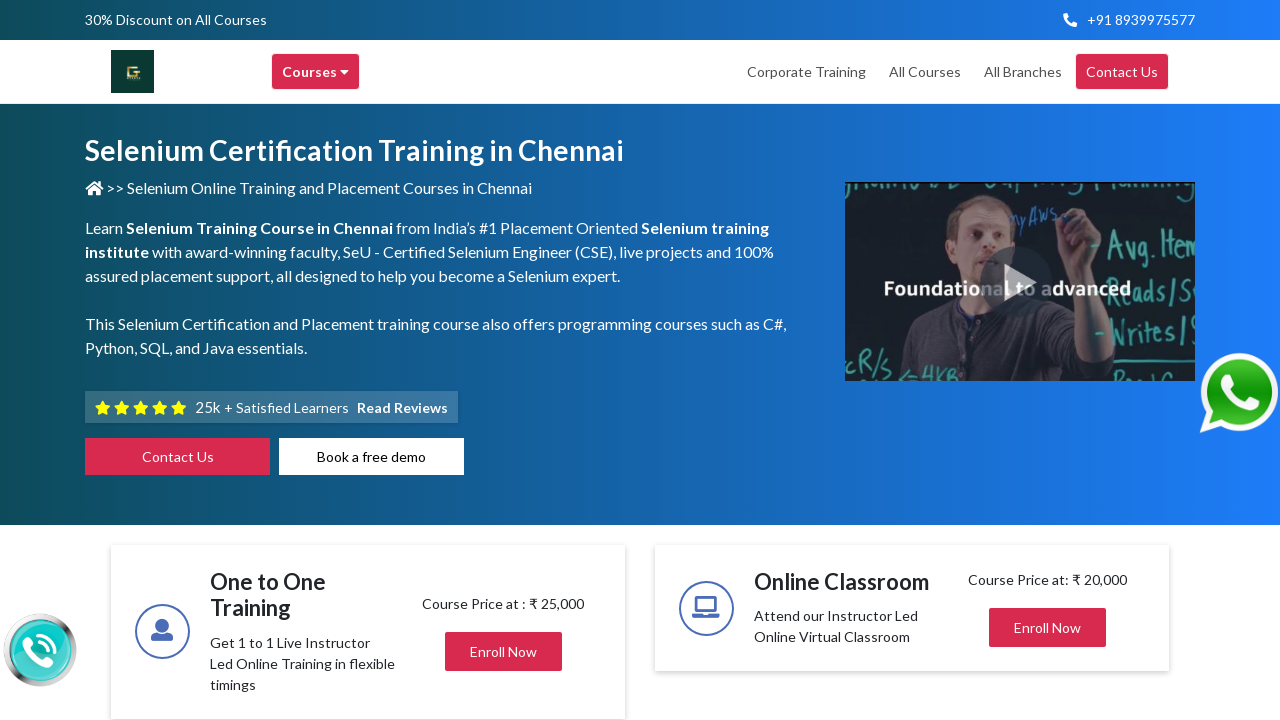

Hovered over main browse menu at (316, 72) on xpath=//div[@class='header-browse-greens']
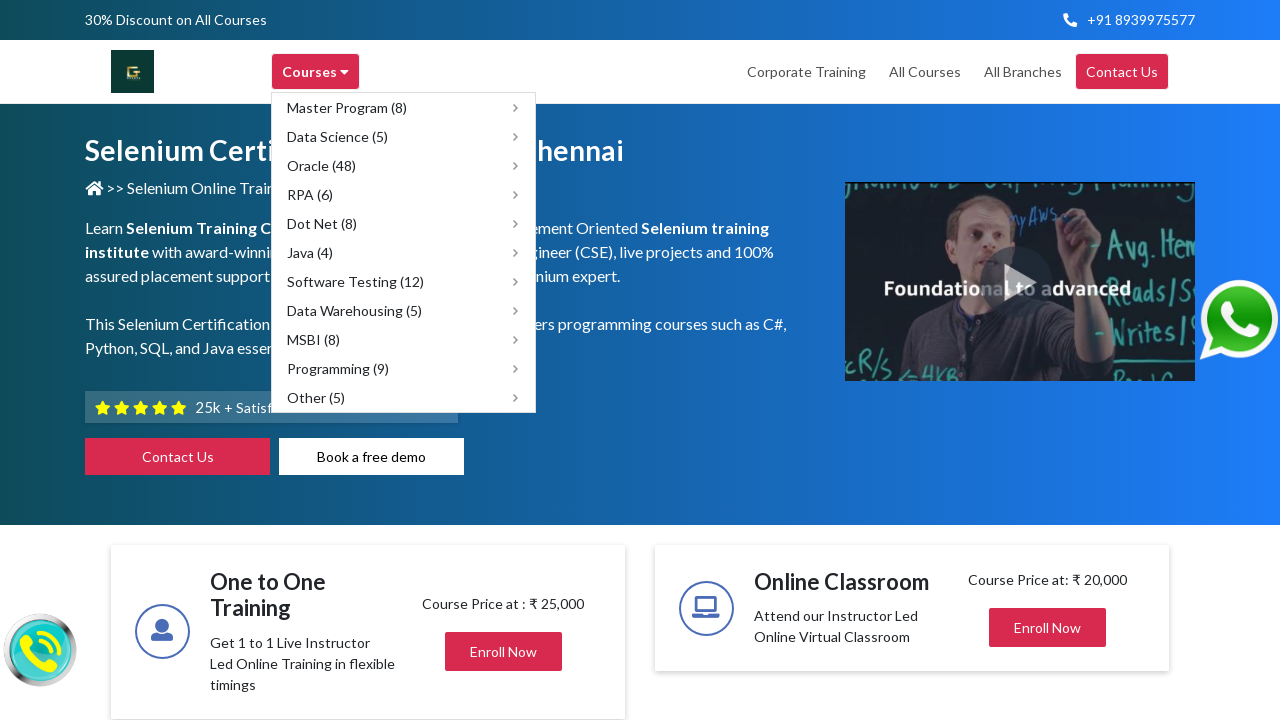

Hovered over RPA submenu item at (310, 194) on xpath=//span[text()='RPA (6)']
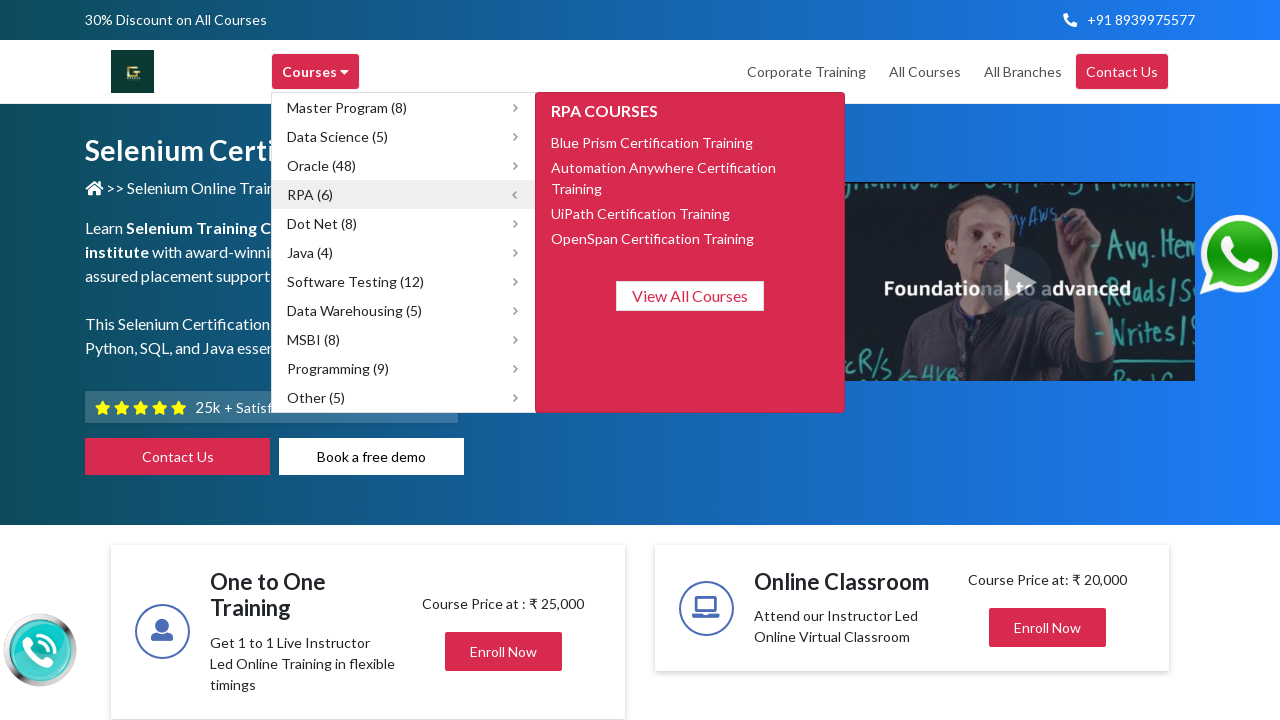

Clicked on Blue Prism Certification Training link at (652, 142) on xpath=//span[text()='Blue Prism Certification Training']
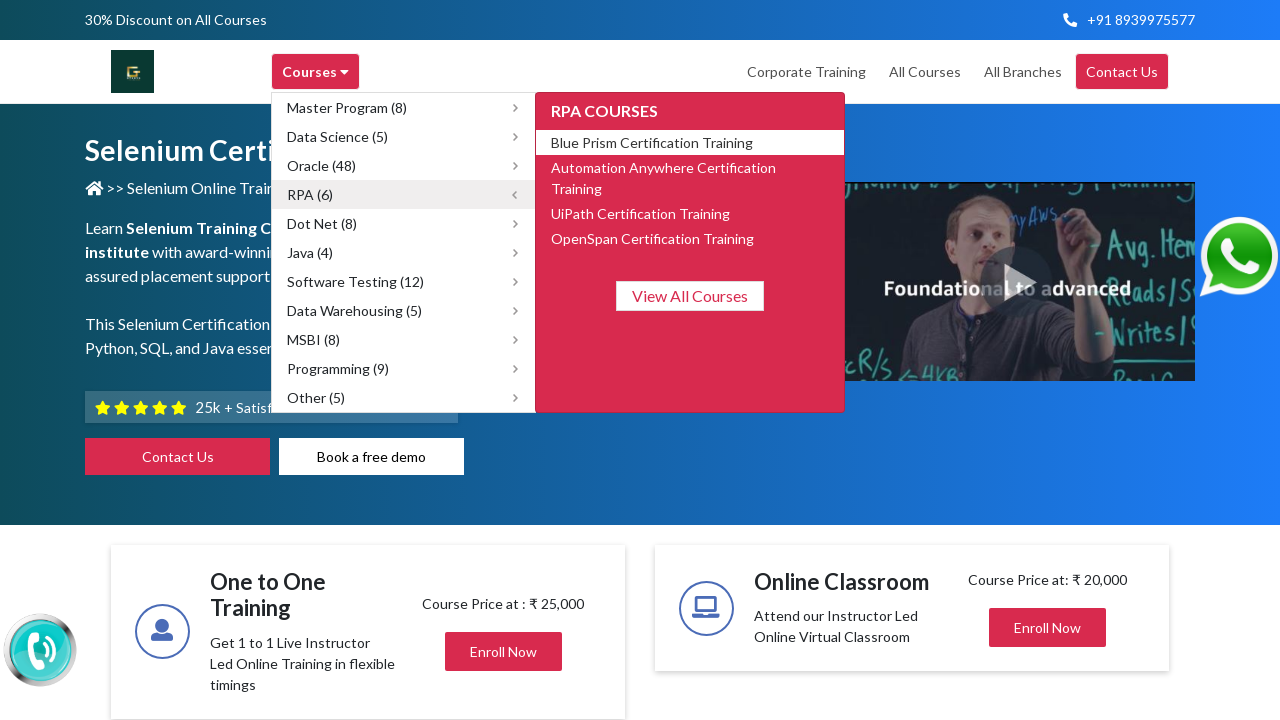

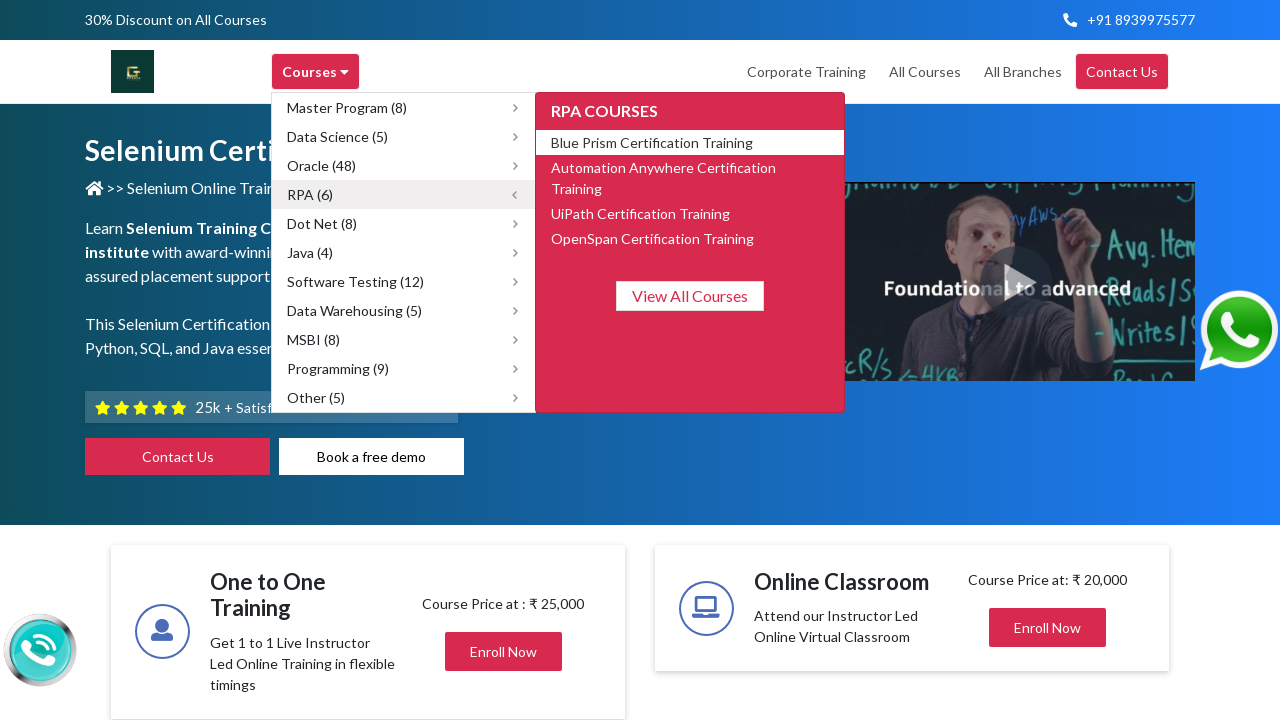